Tests file upload functionality by uploading a file and verifying the "File Uploaded" confirmation message is displayed

Starting URL: https://practice.cydeo.com/upload

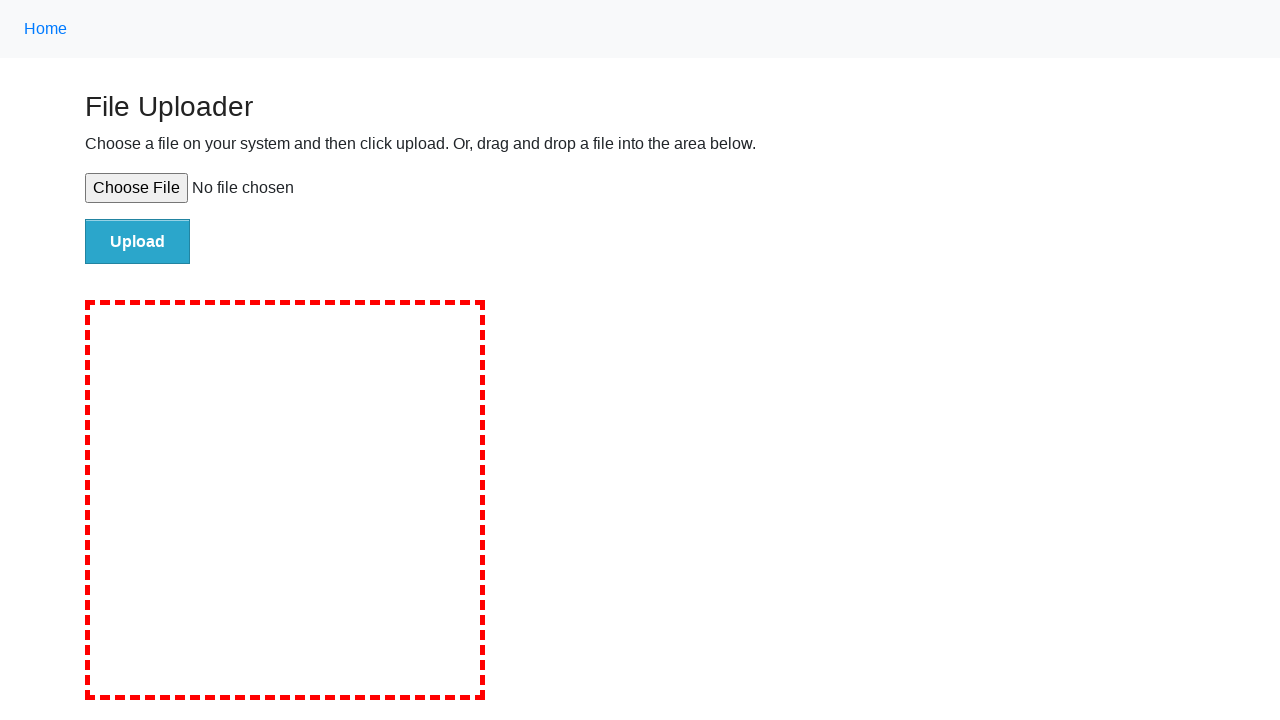

Created temporary test file for upload
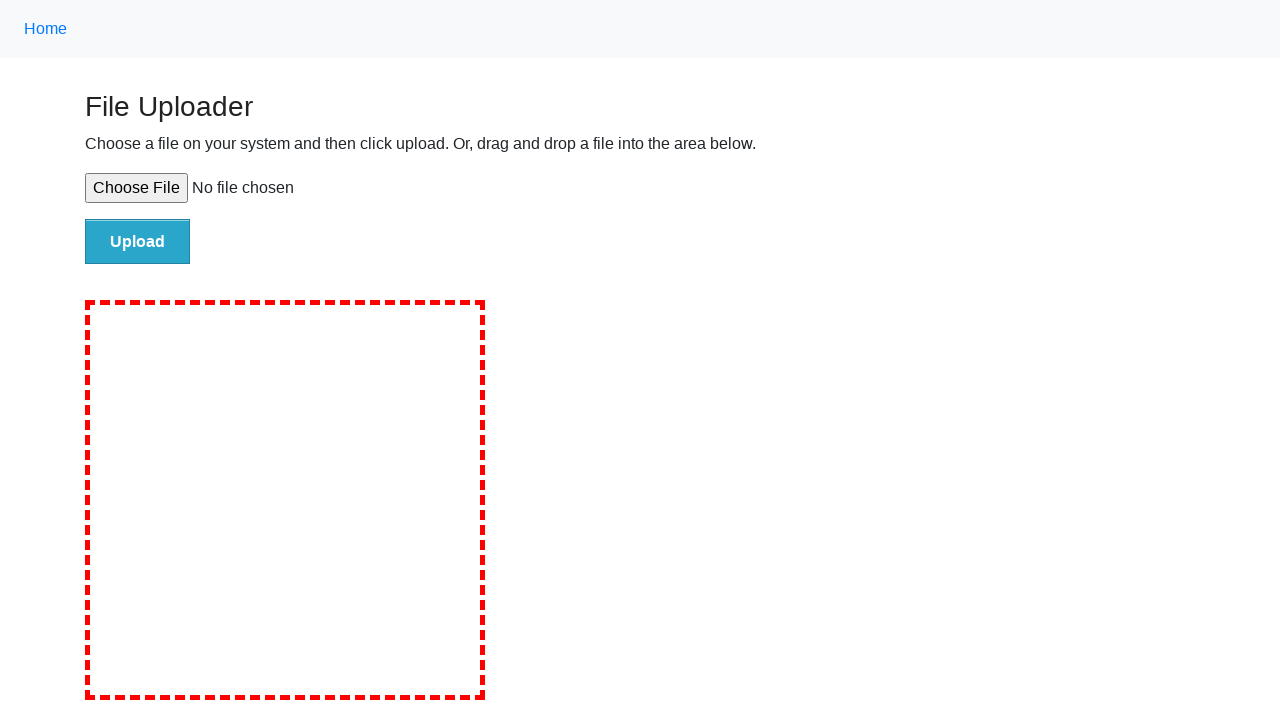

Set input file to temporary test file
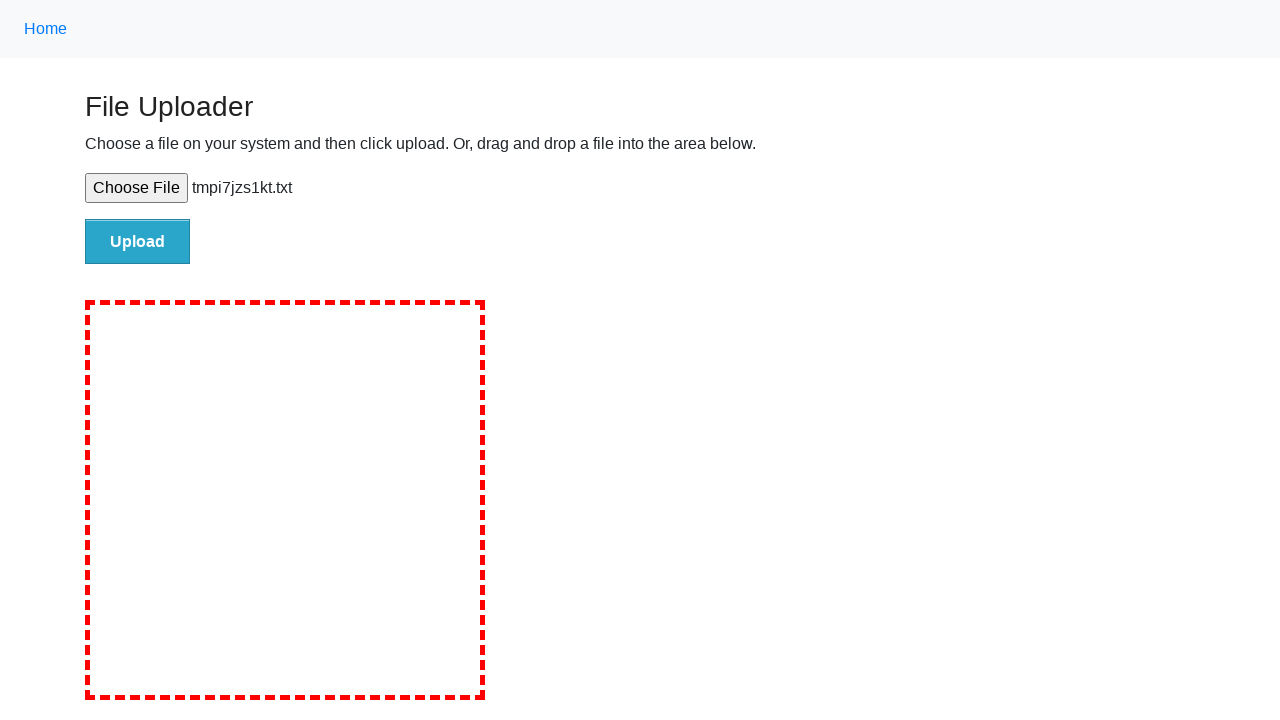

Clicked file upload submit button at (138, 241) on #file-submit
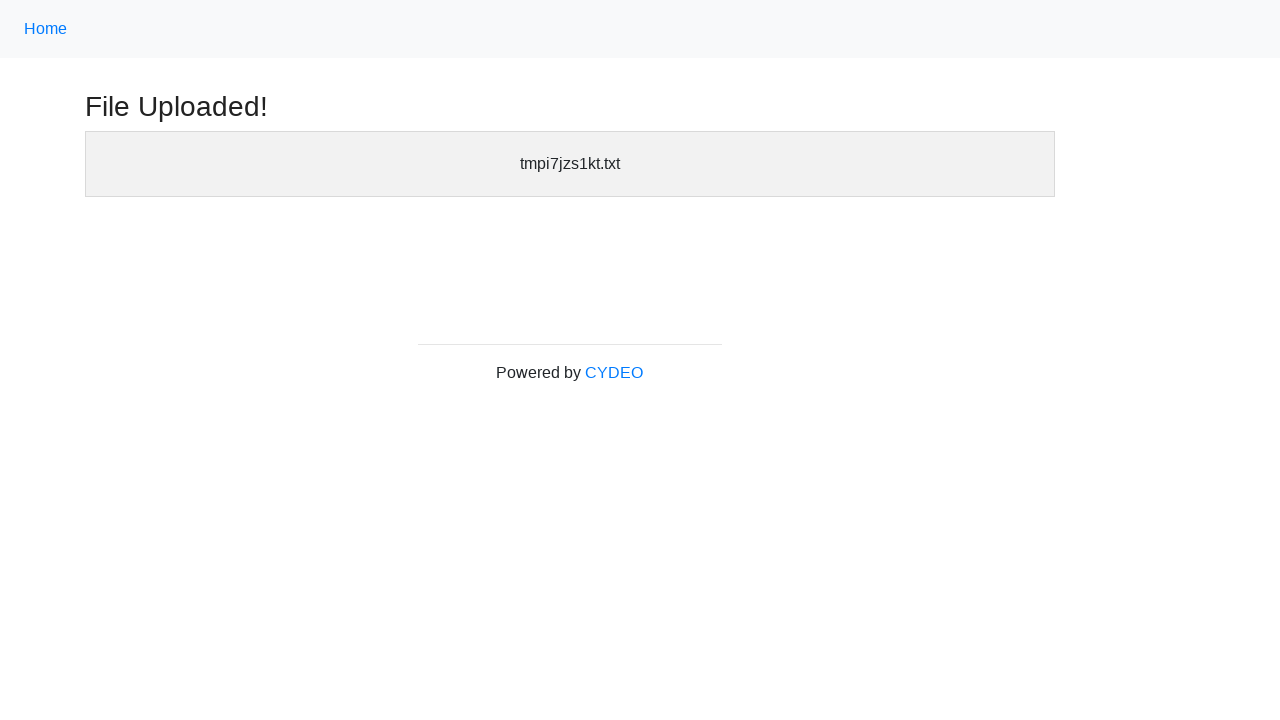

File uploaded confirmation header displayed
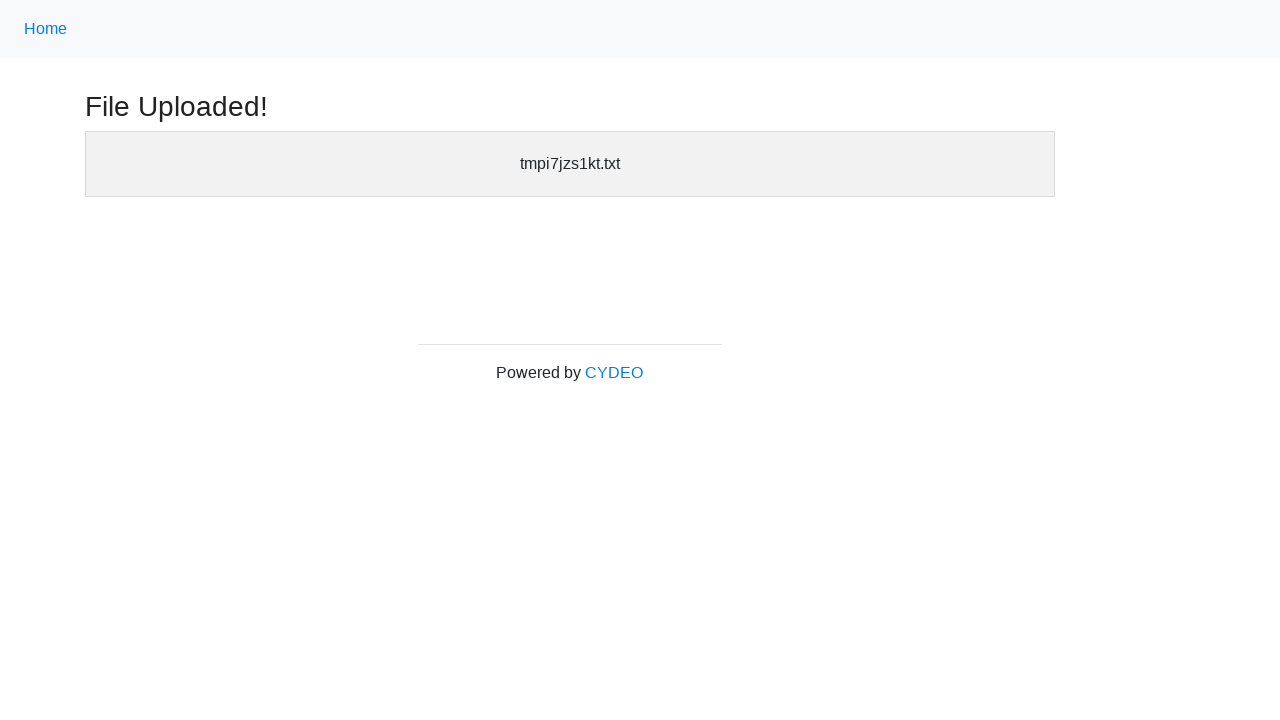

Cleaned up temporary test file
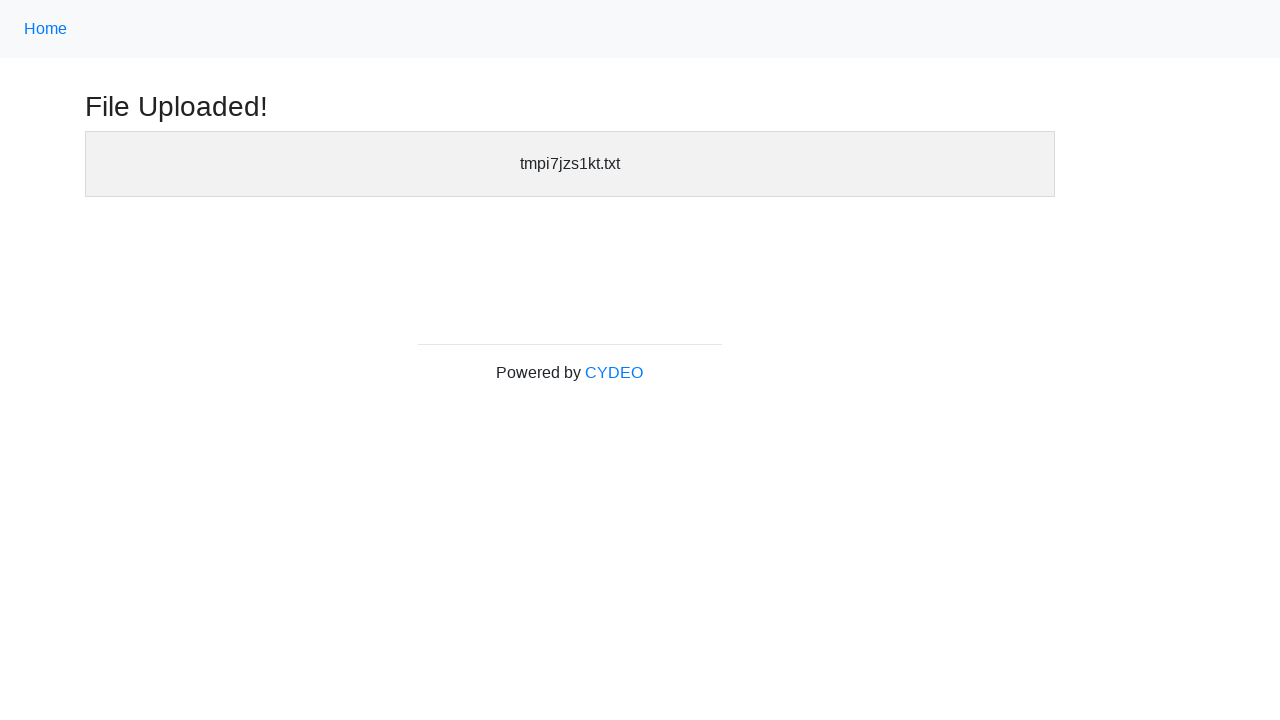

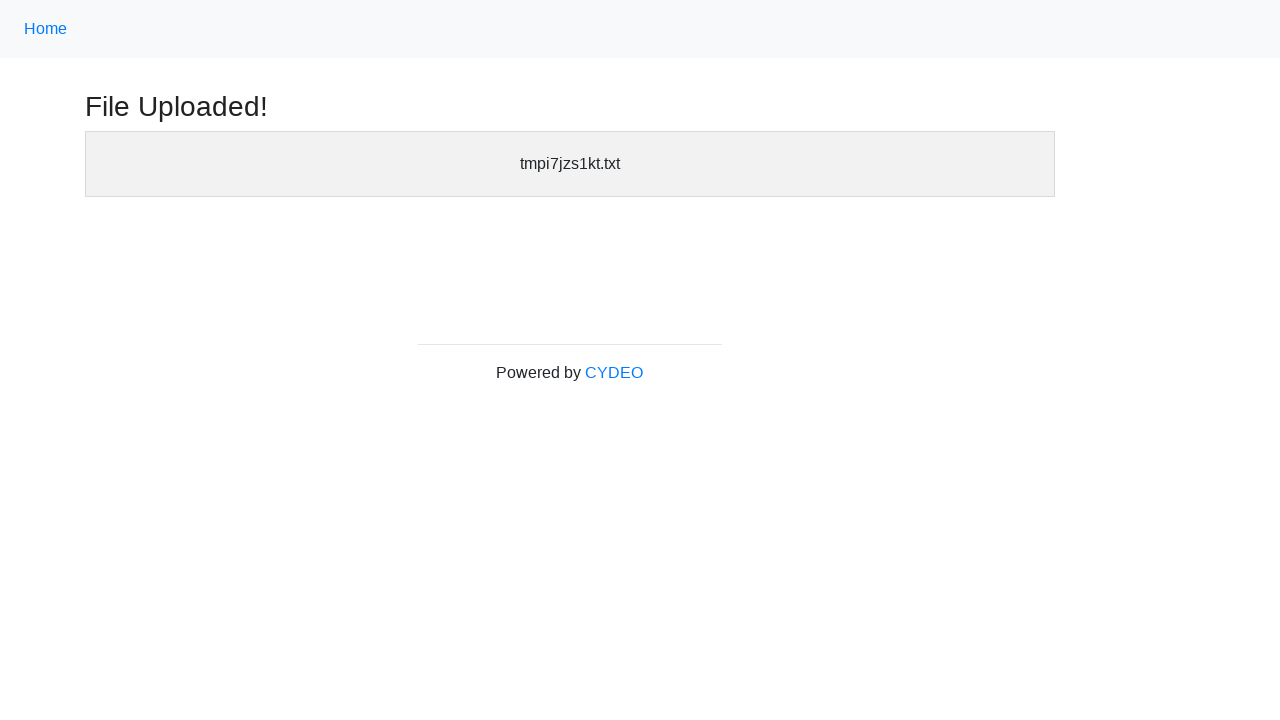